Tests static dropdown selection functionality on an Angular practice page by selecting options using visible text and index methods.

Starting URL: https://rahulshettyacademy.com/angularpractice/

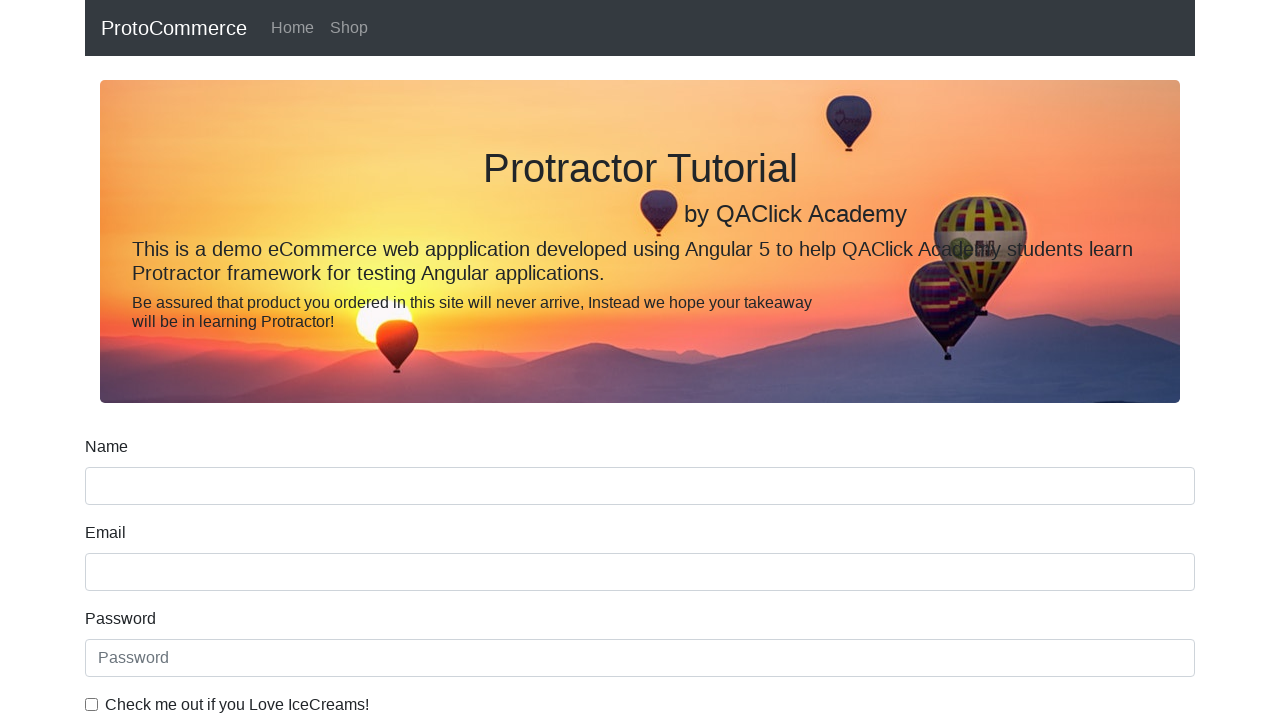

Waited for dropdown to be visible
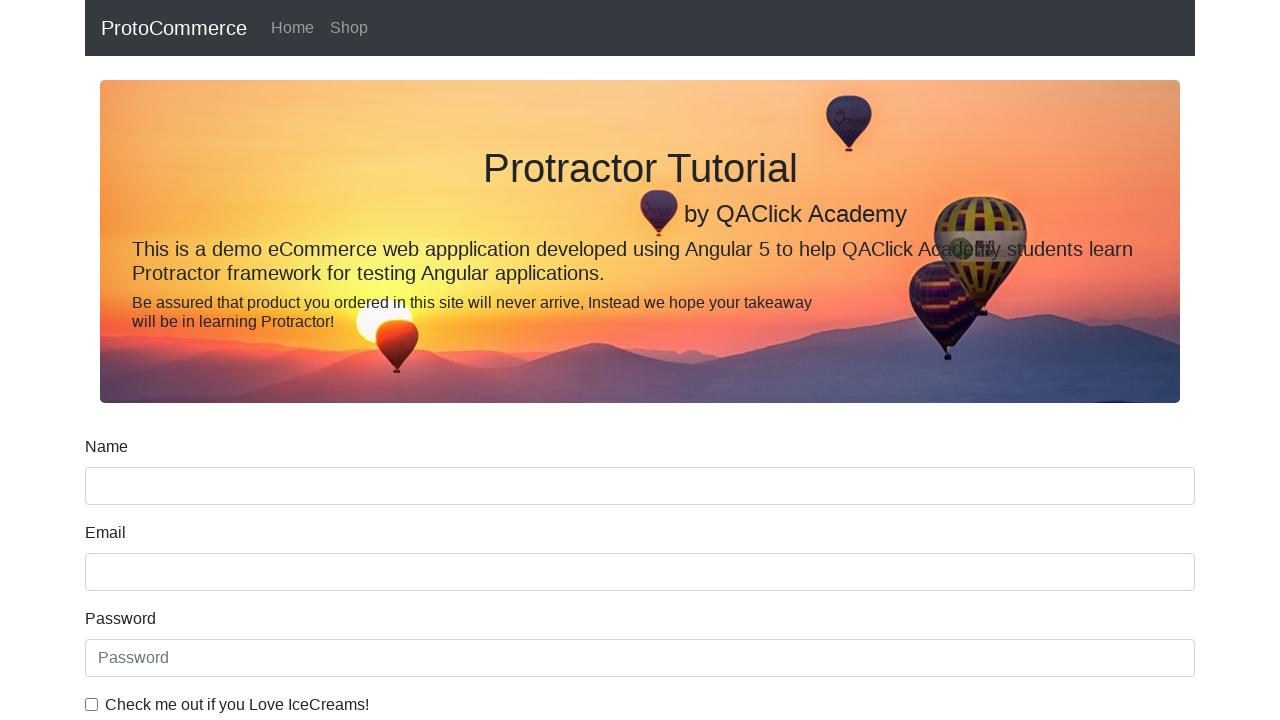

Selected 'Female' from dropdown using label on select#exampleFormControlSelect1
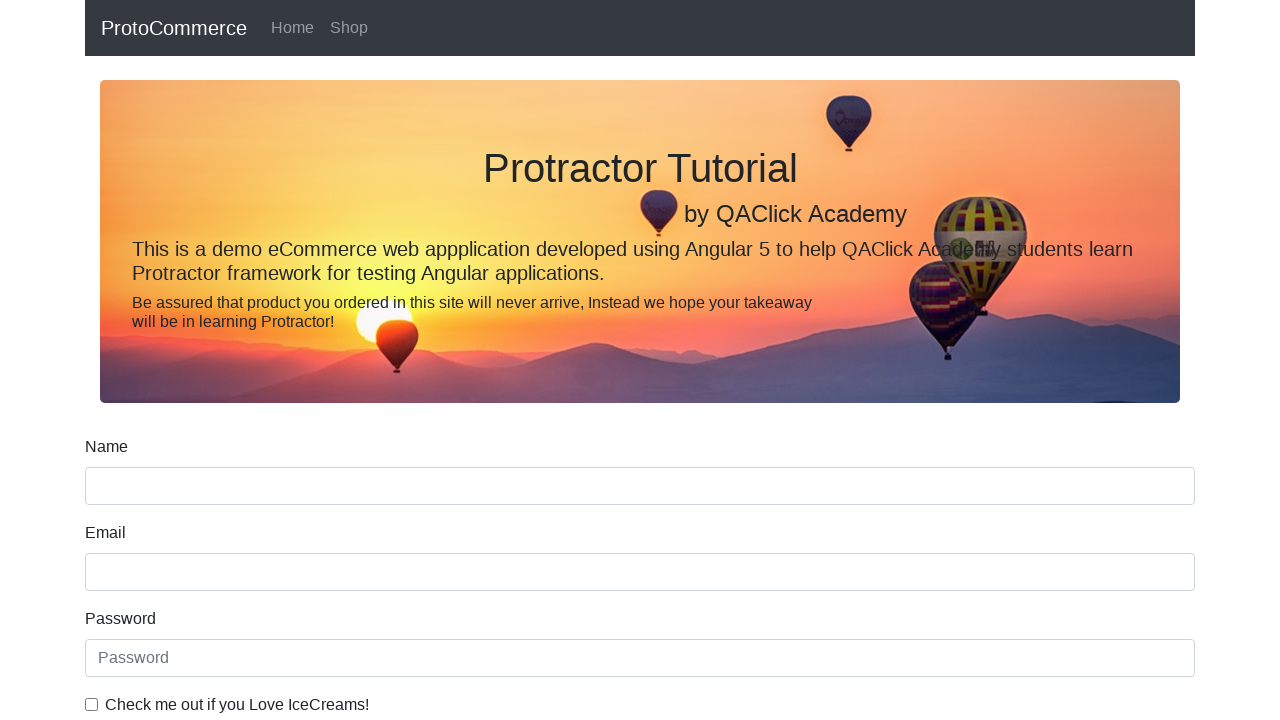

Waited for selection to register
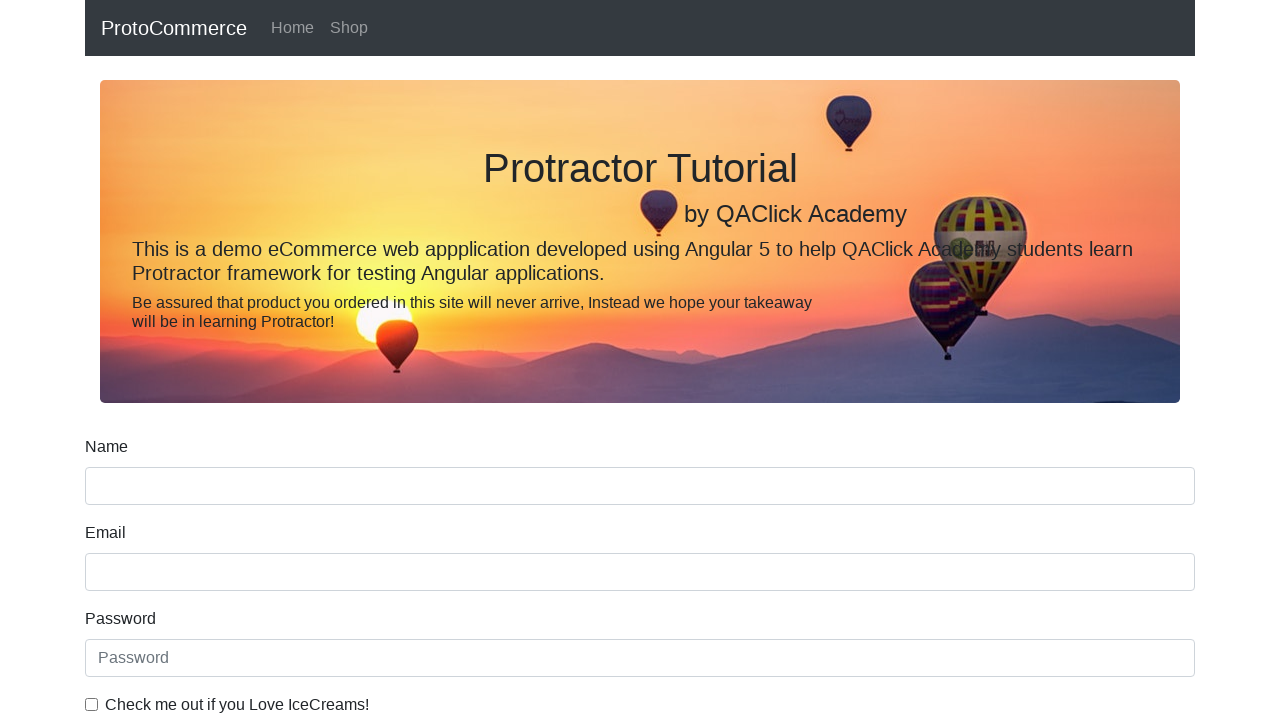

Selected first option (Male) from dropdown by index on select#exampleFormControlSelect1
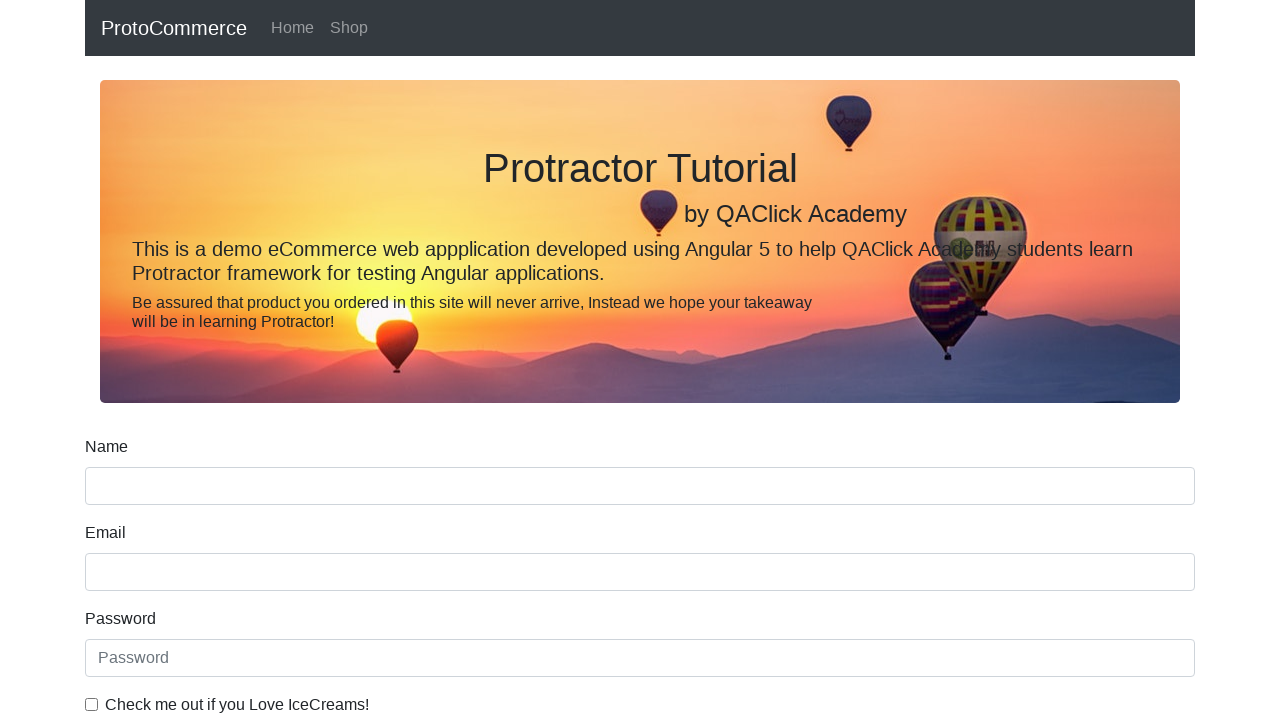

Waited for selection to complete
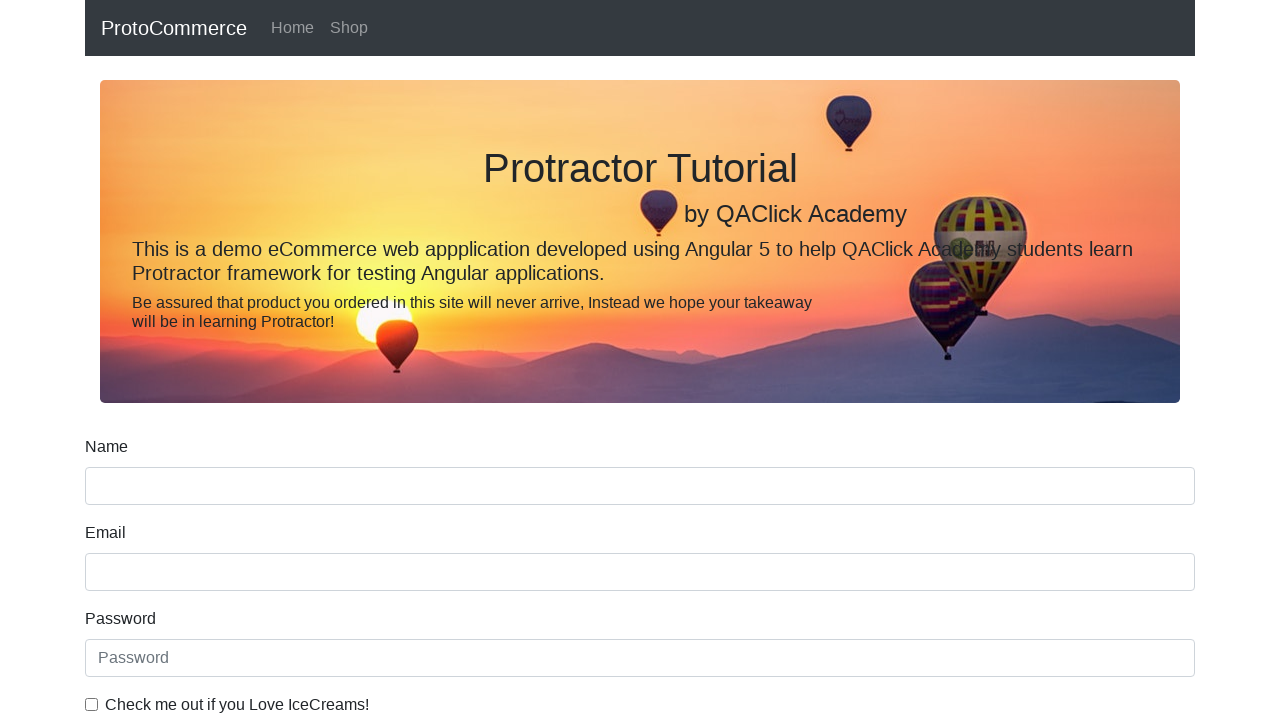

Navigated to Angular practice page
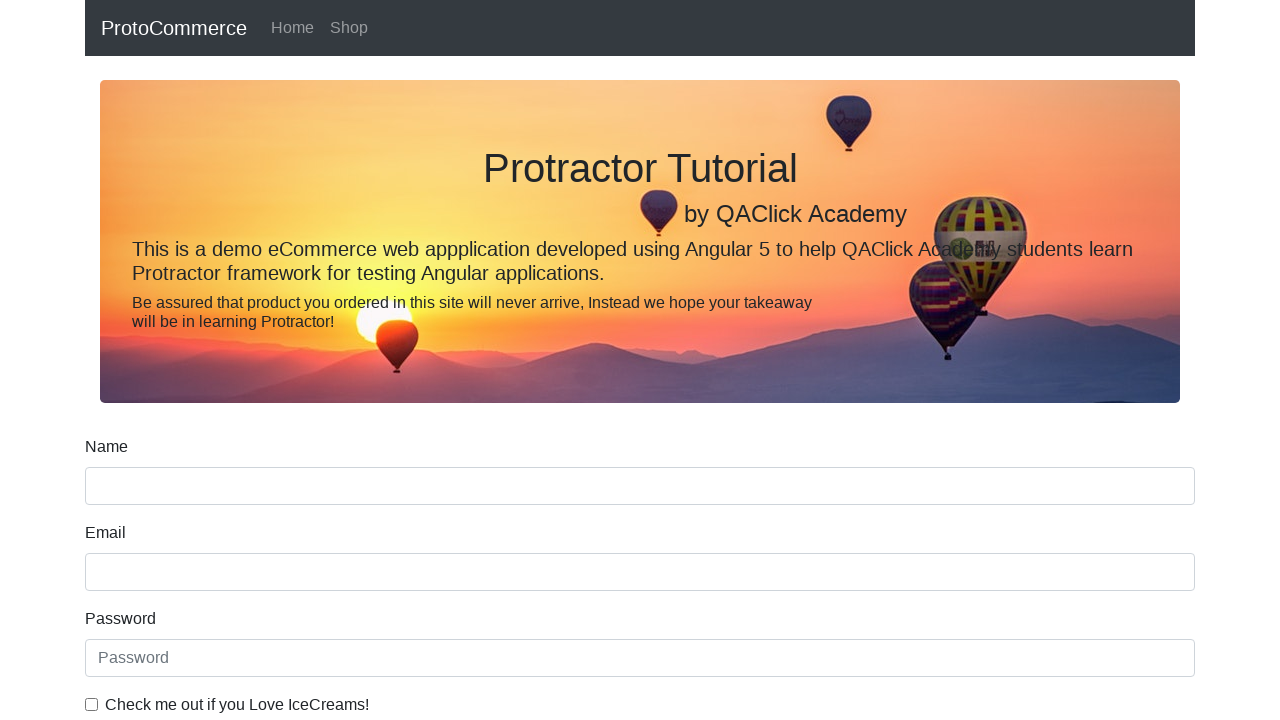

Waited for dropdown to load on refreshed page
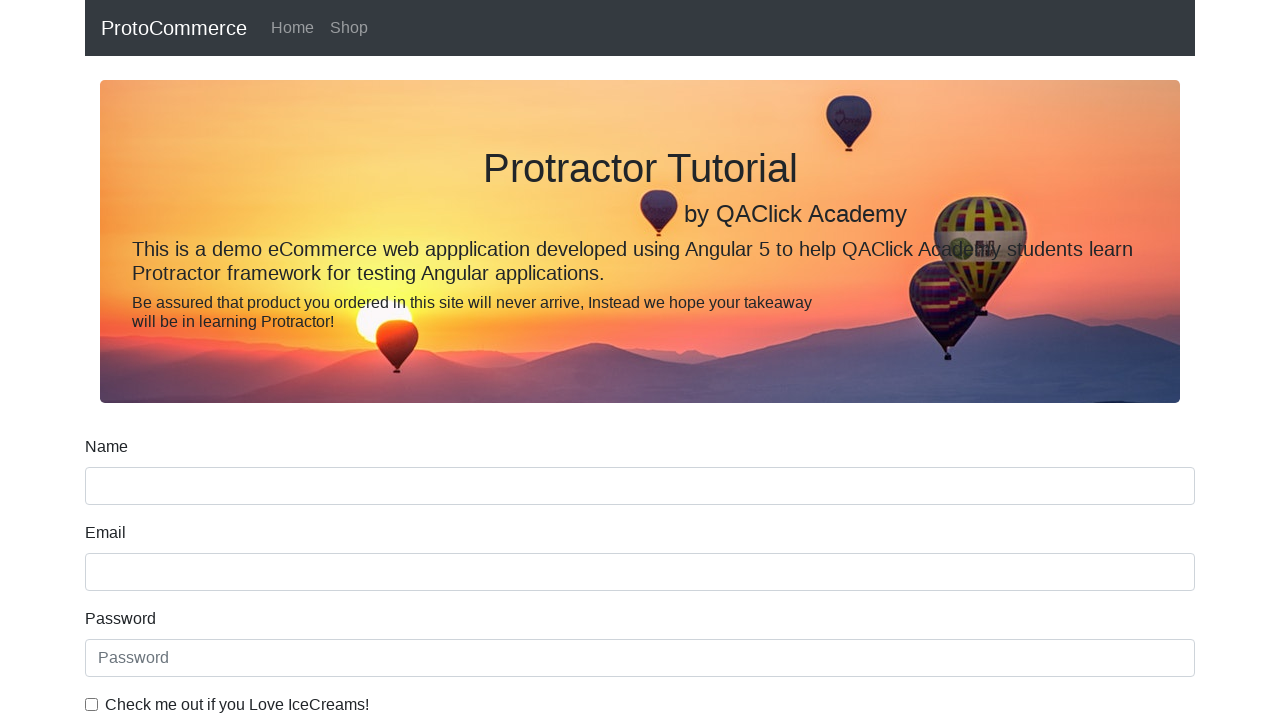

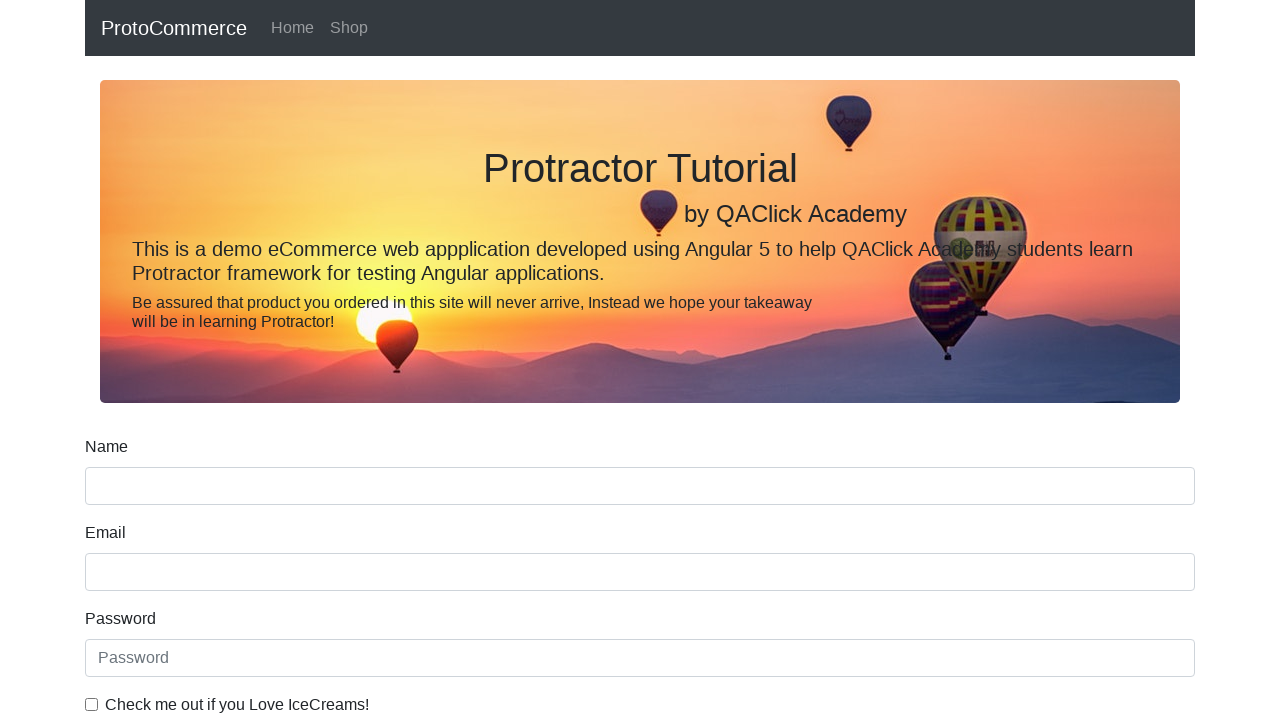